Navigates to a government procurement page and verifies that publication date, bidding date, objectives, and tender links are displayed correctly

Starting URL: https://prefeitura.pbh.gov.br/saude/licitacao/pregao-eletronico-151-2020

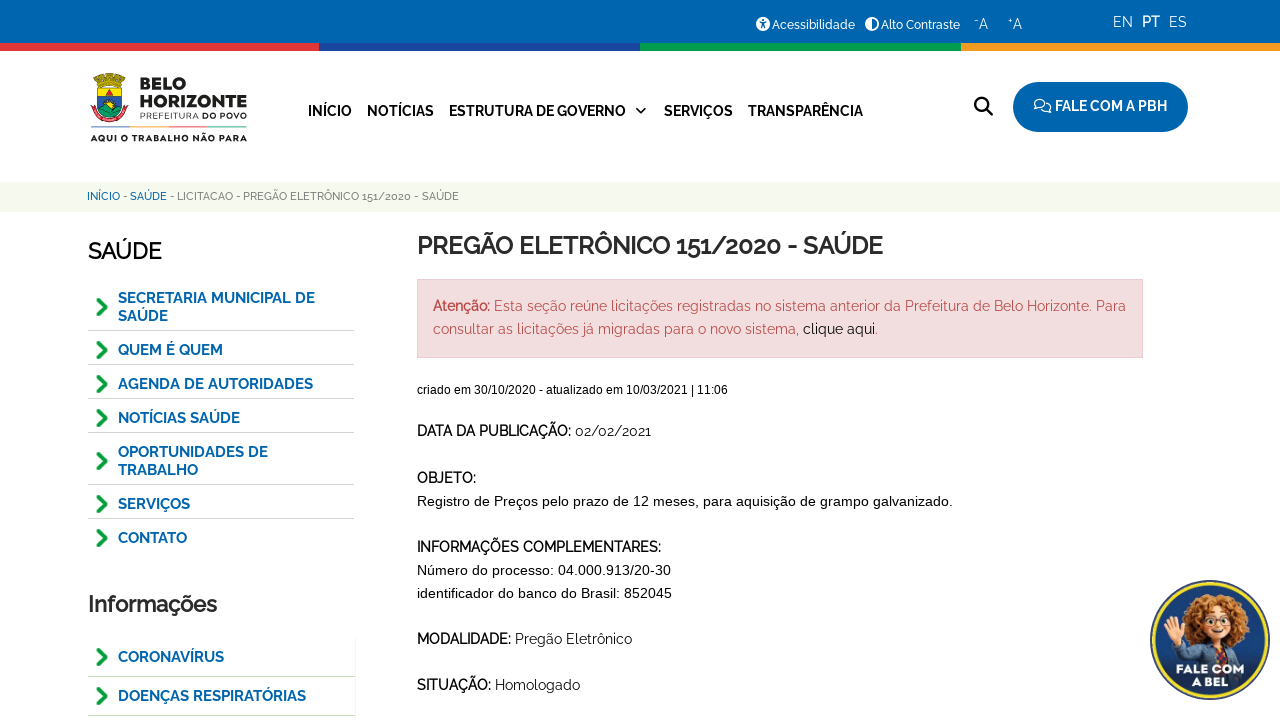

Waited for page to fully load with networkidle state
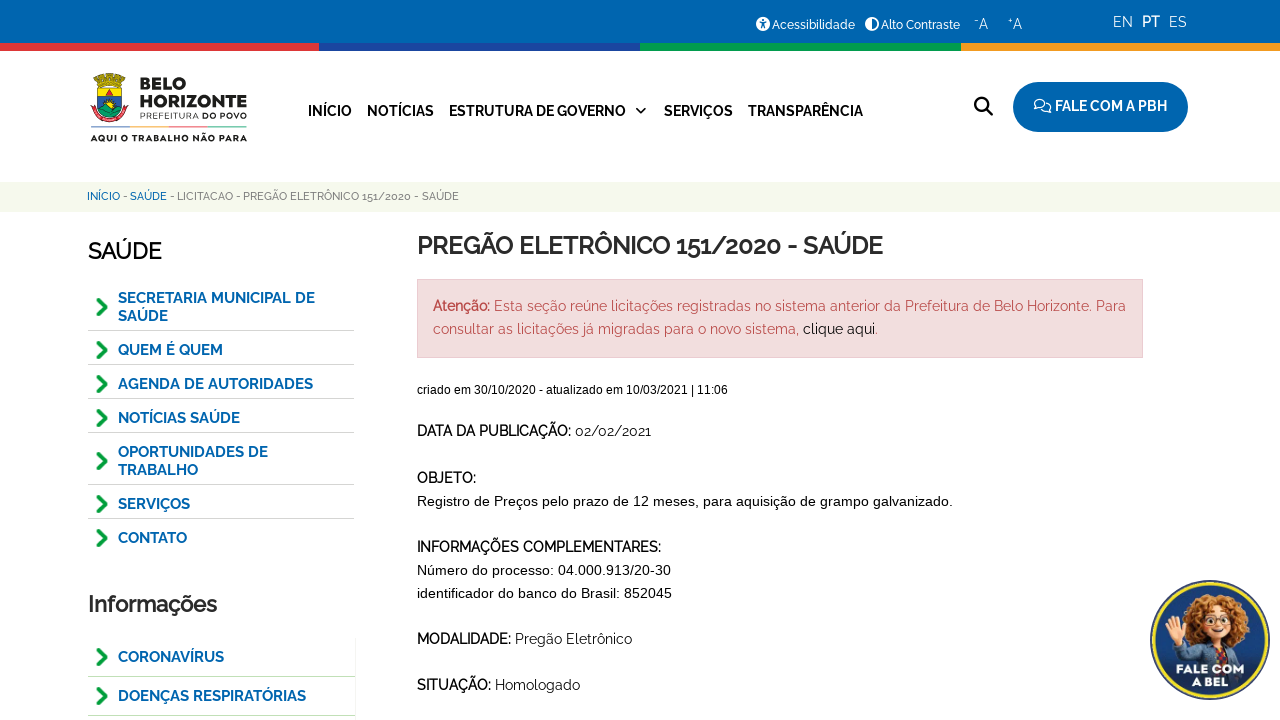

Retrieved publication date from page
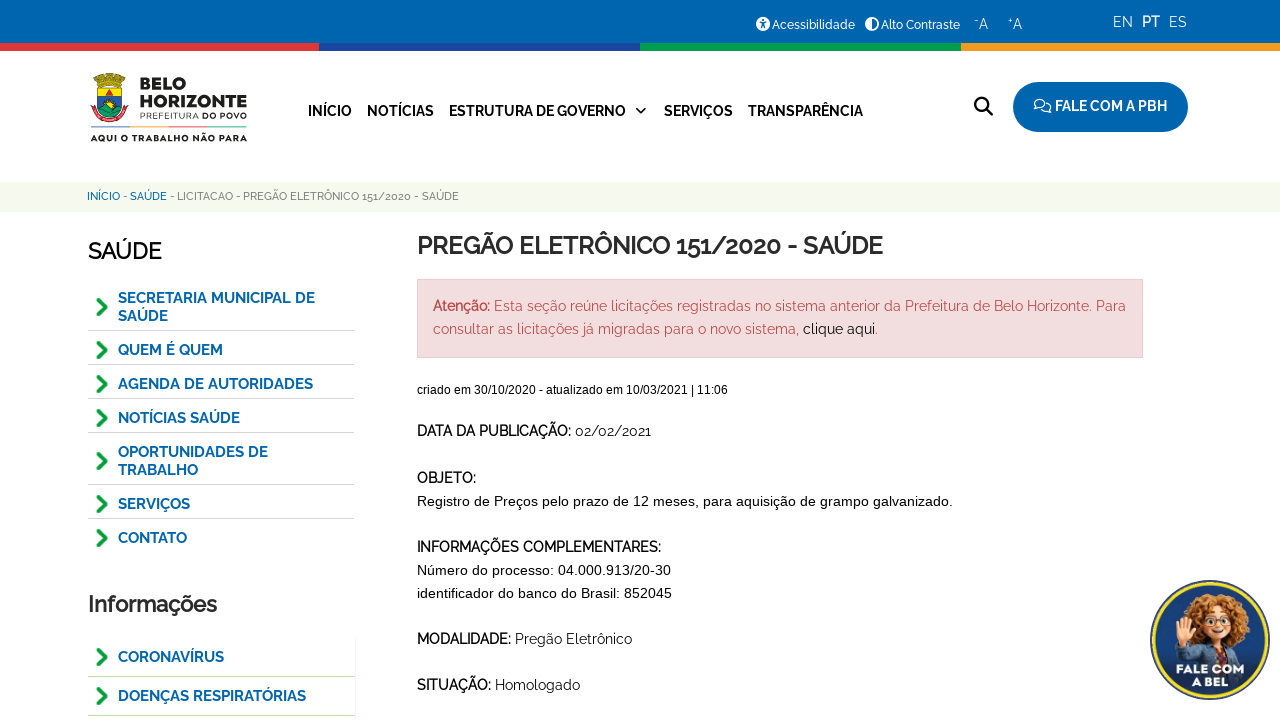

Retrieved bidding date from page
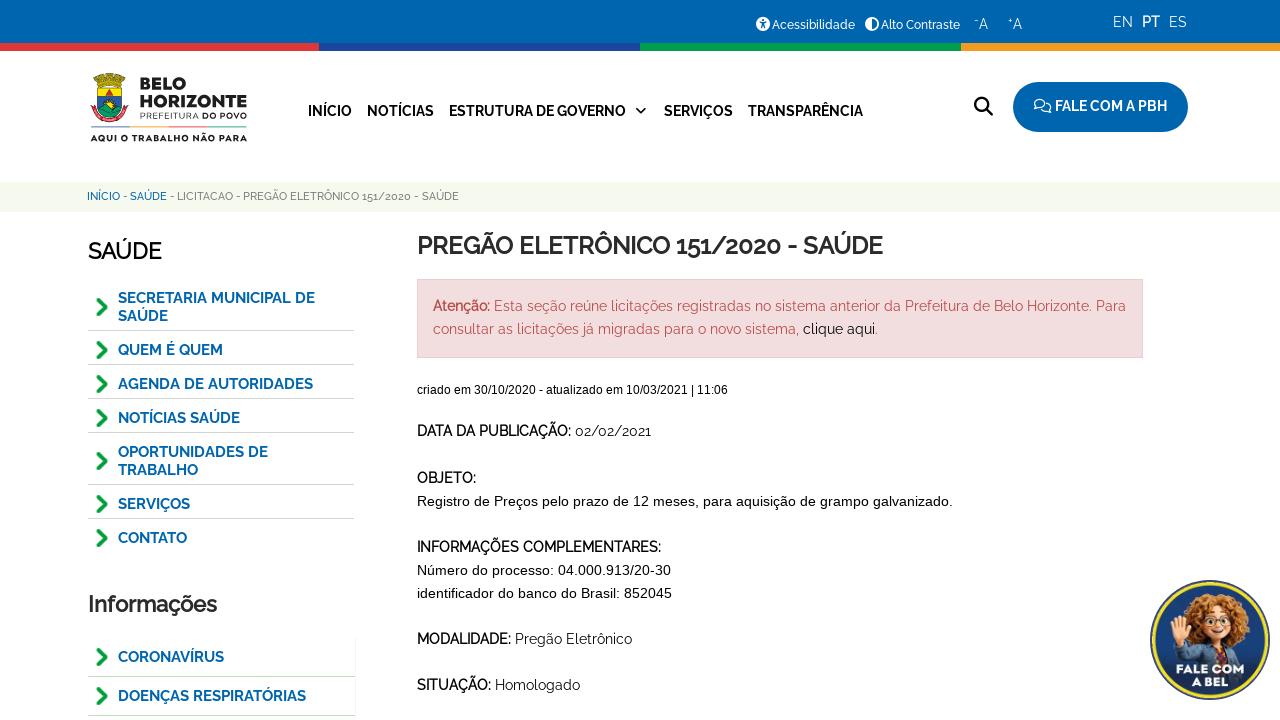

Retrieved objectives section from page
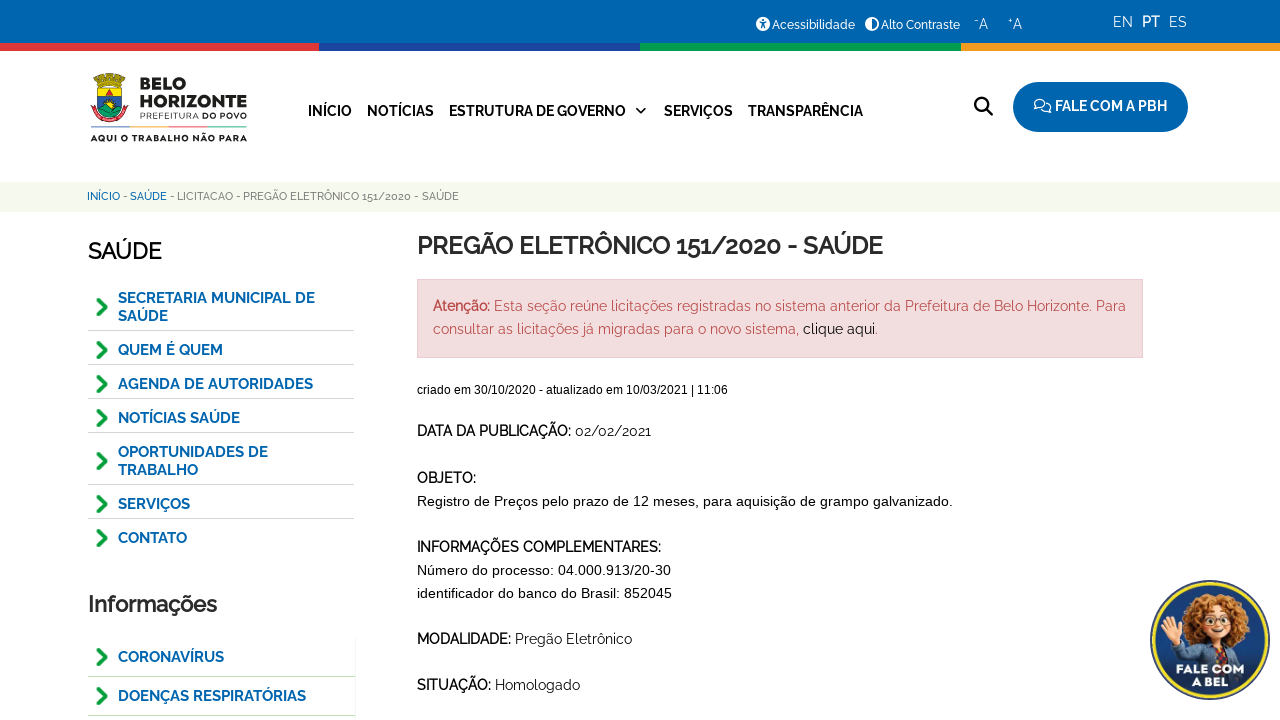

Retrieved tender links section from page
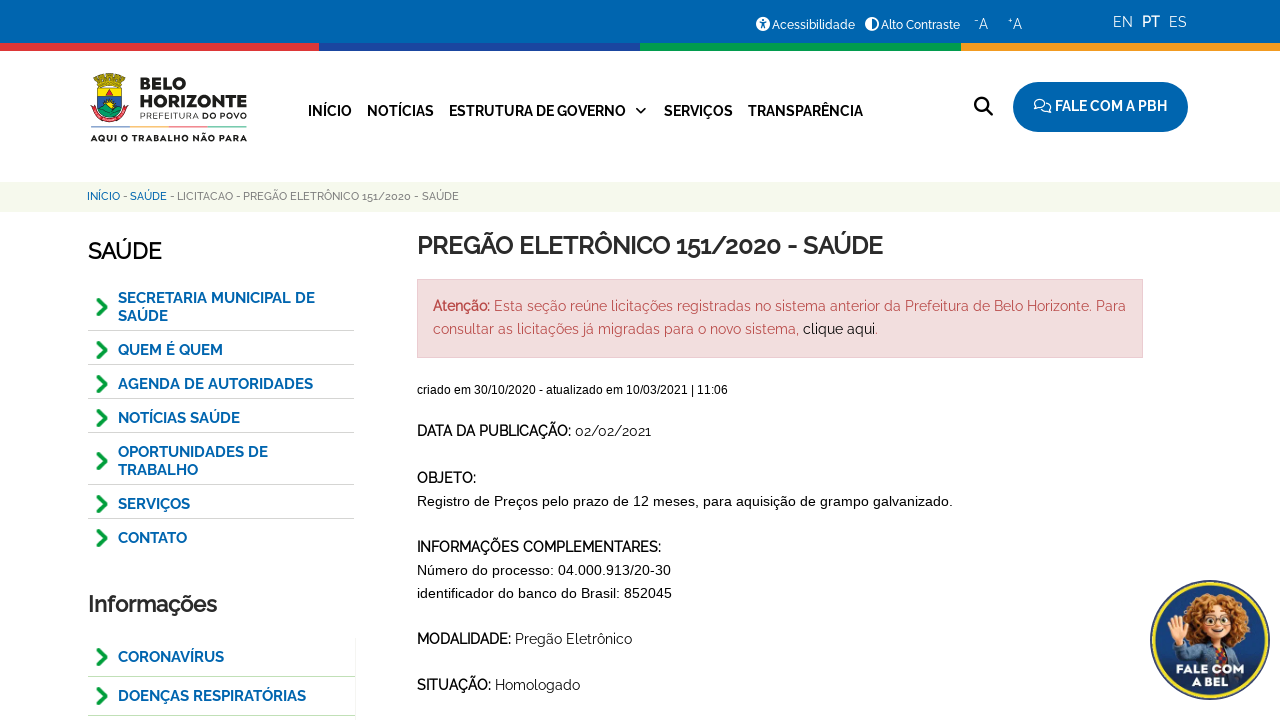

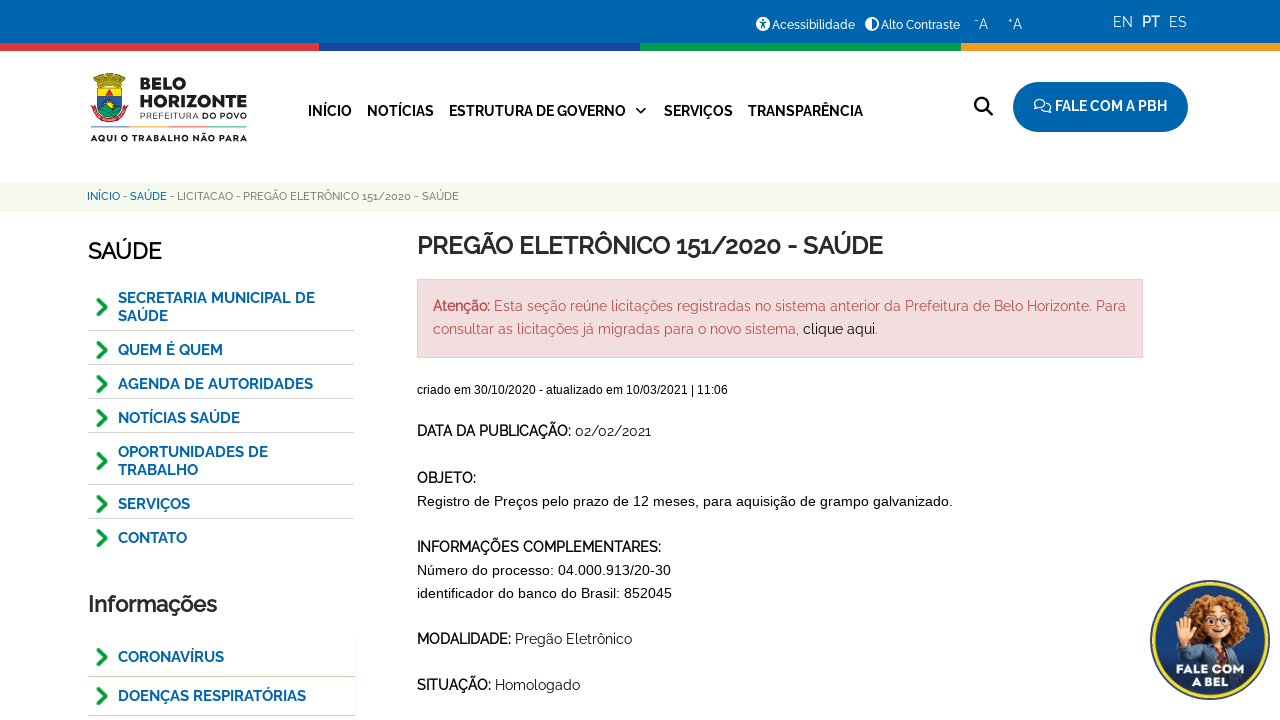